Navigates through key application pages including events, directory, and people pages

Starting URL: http://events.flinders.edu.au

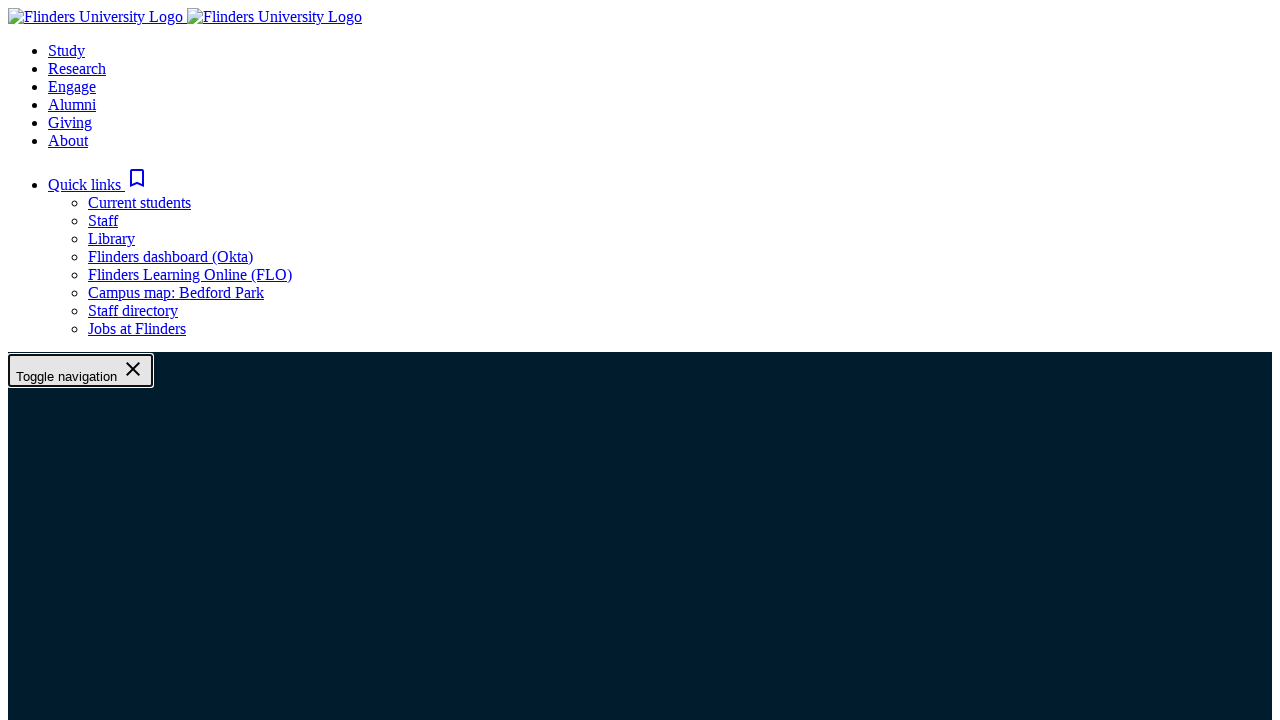

Navigated to directory search form page
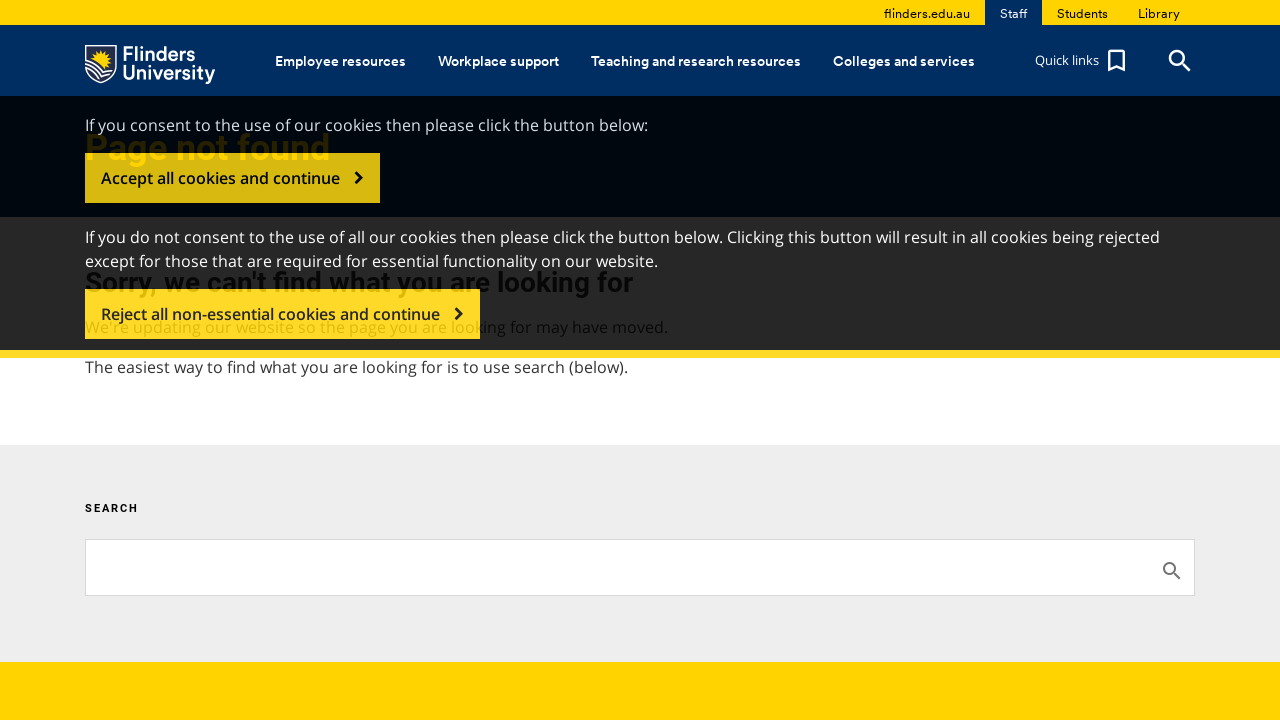

Directory search form page loaded
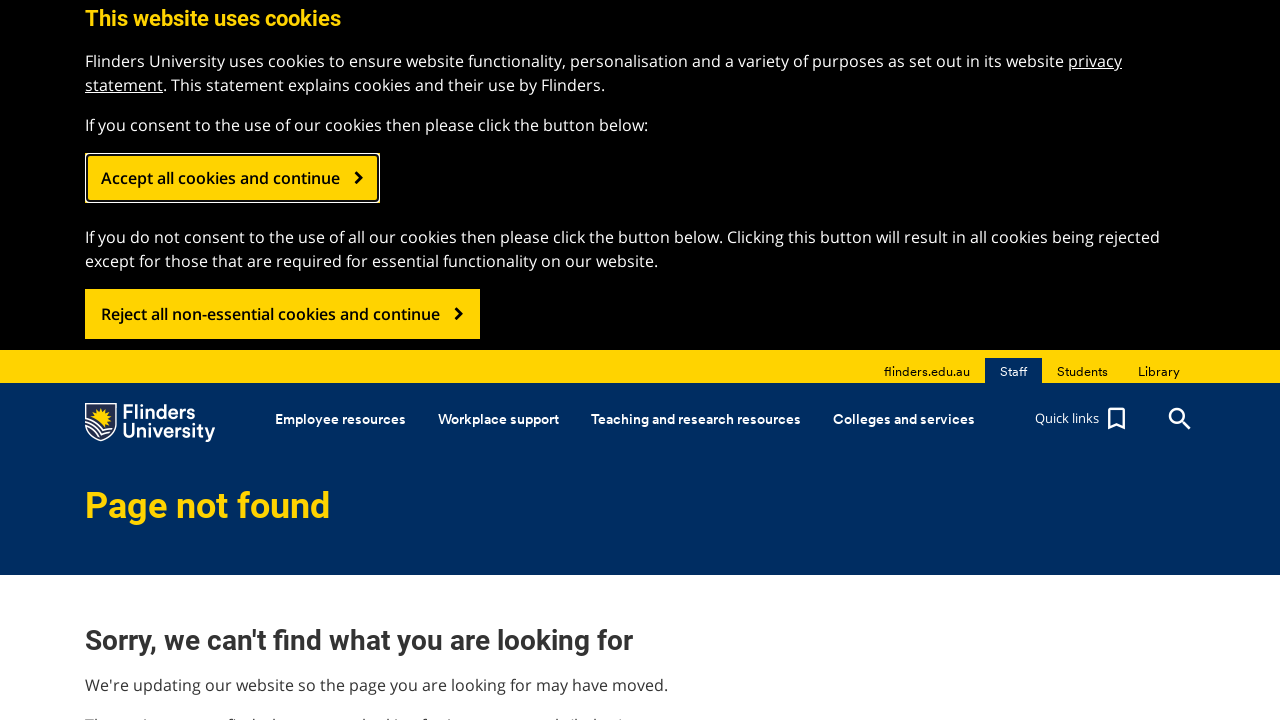

Navigated to John Roddick people profile page
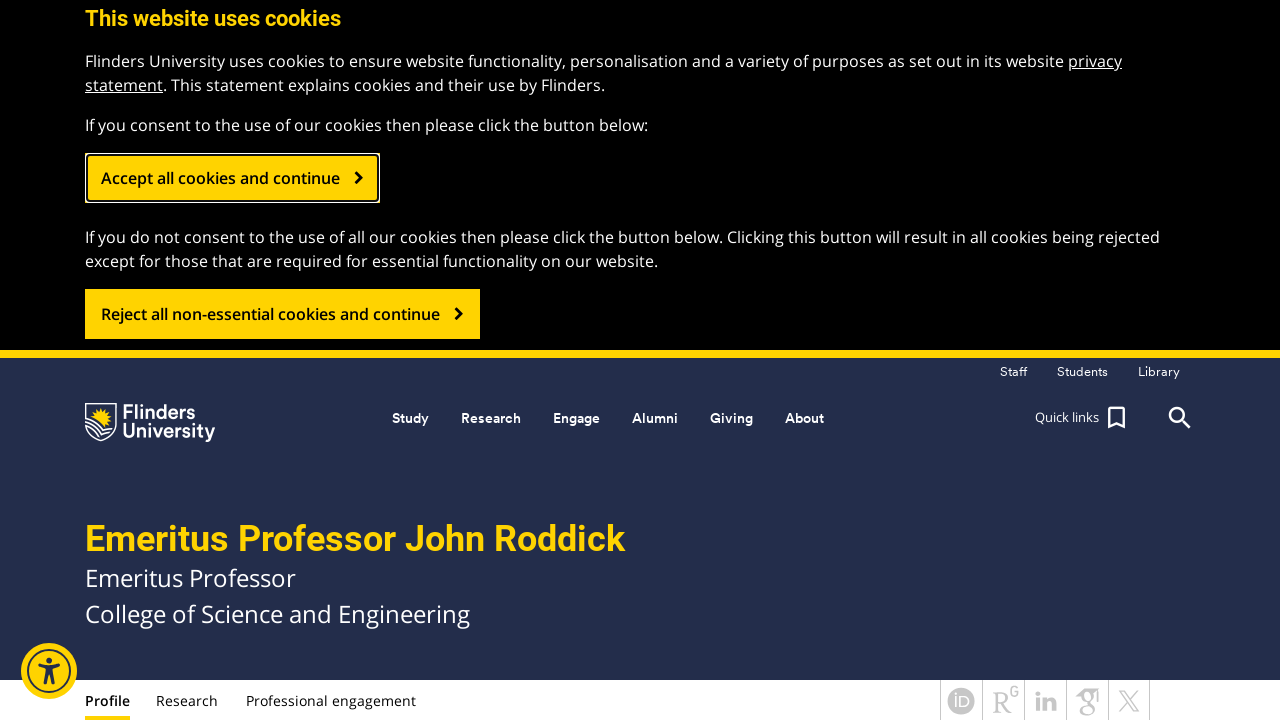

John Roddick profile page loaded
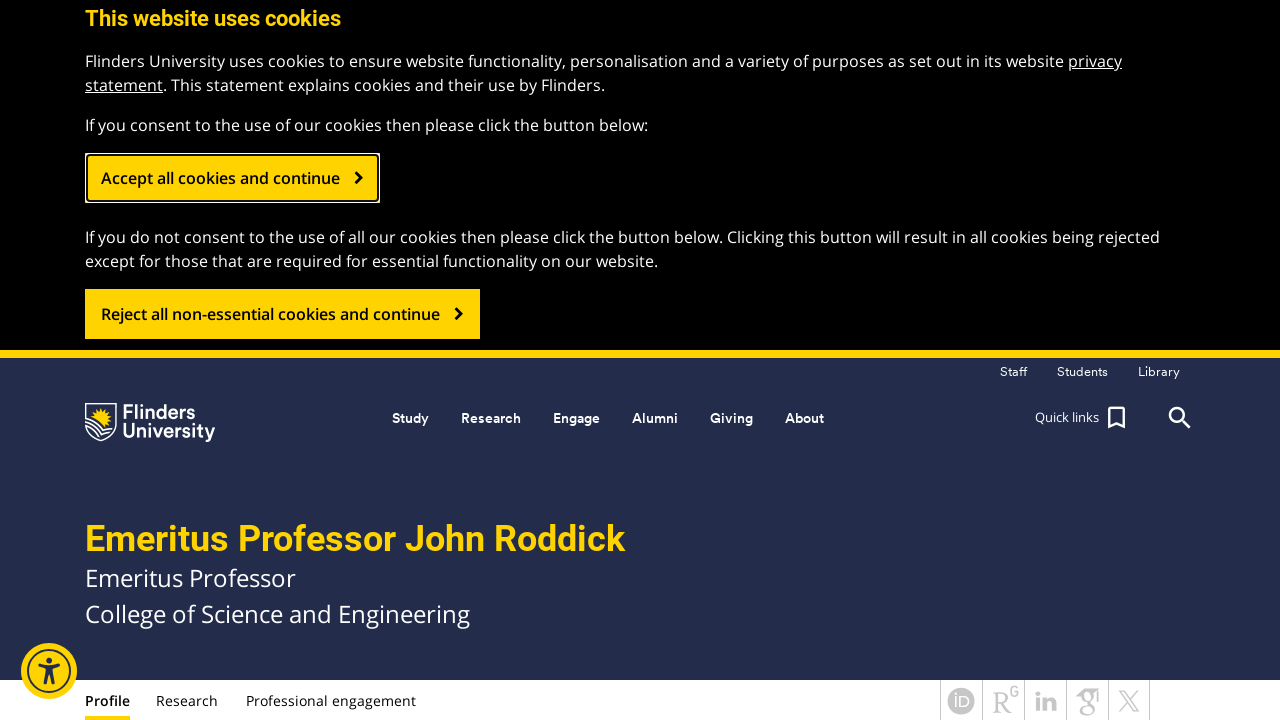

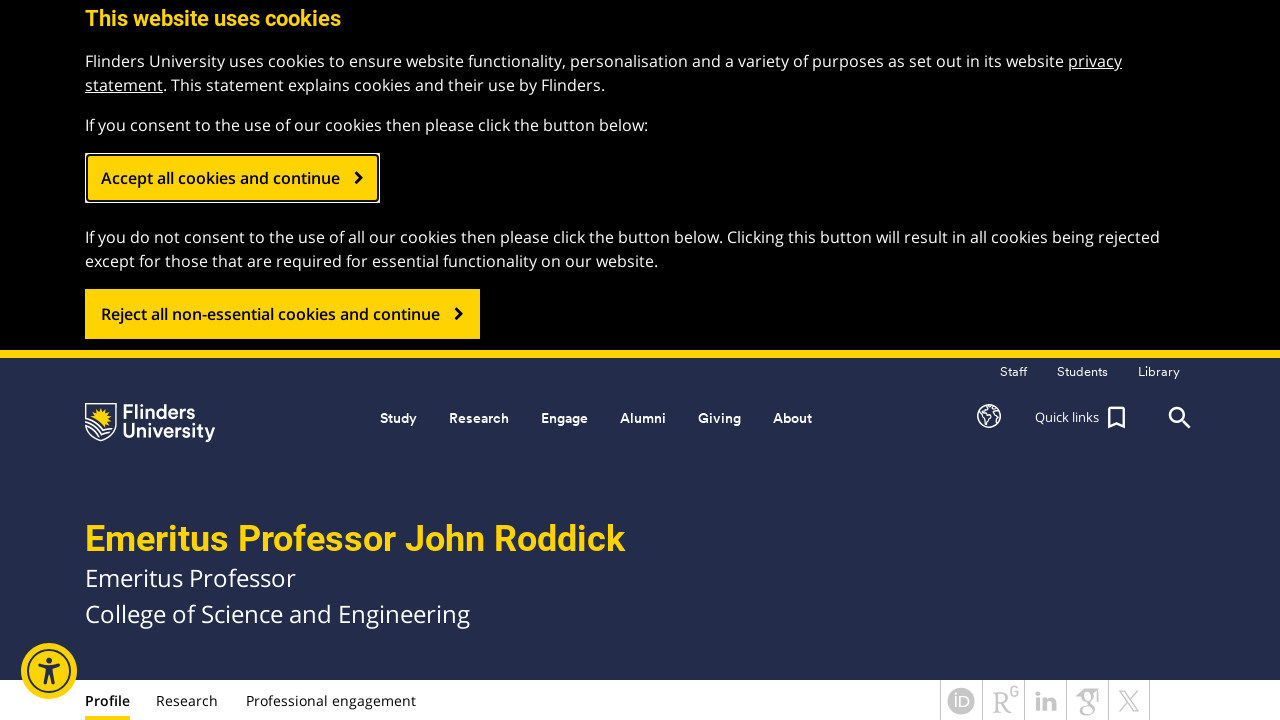